Demonstrates scrolling functionality by scrolling the viewport vertically by 200 pixels on the WebdriverIO website

Starting URL: https://webdriver.io

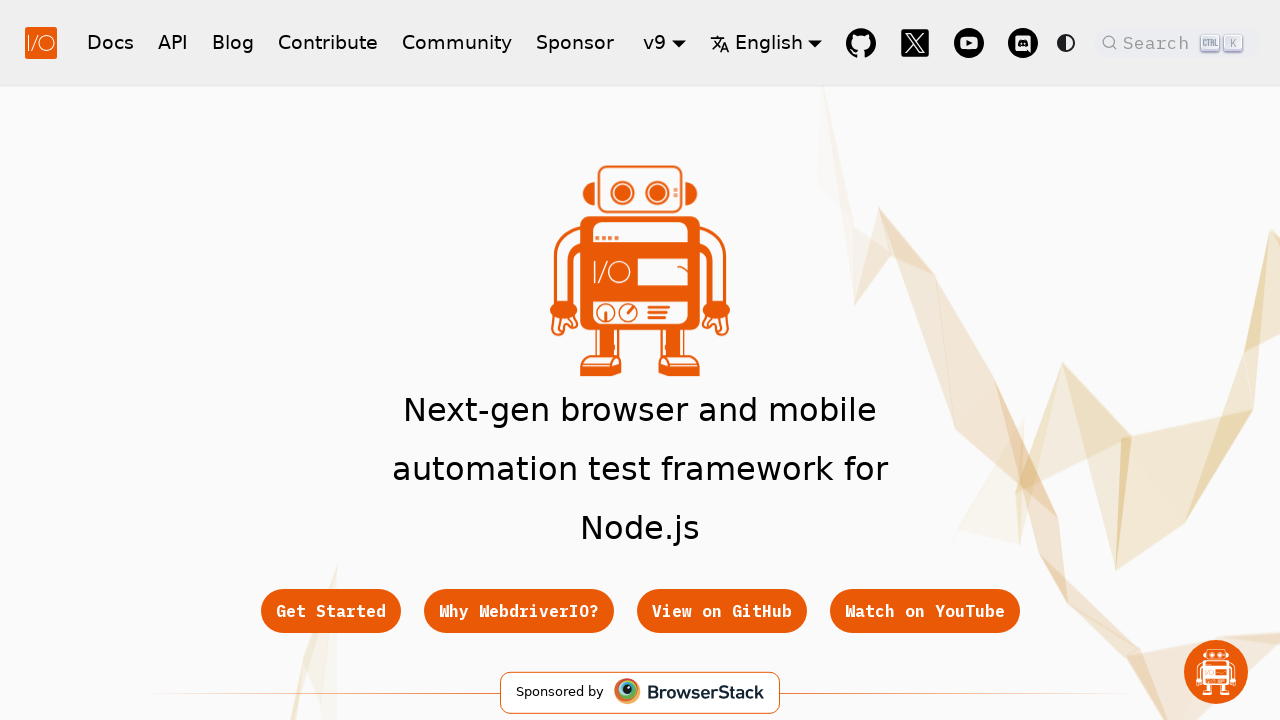

Scrolled viewport vertically by 200 pixels on WebdriverIO website
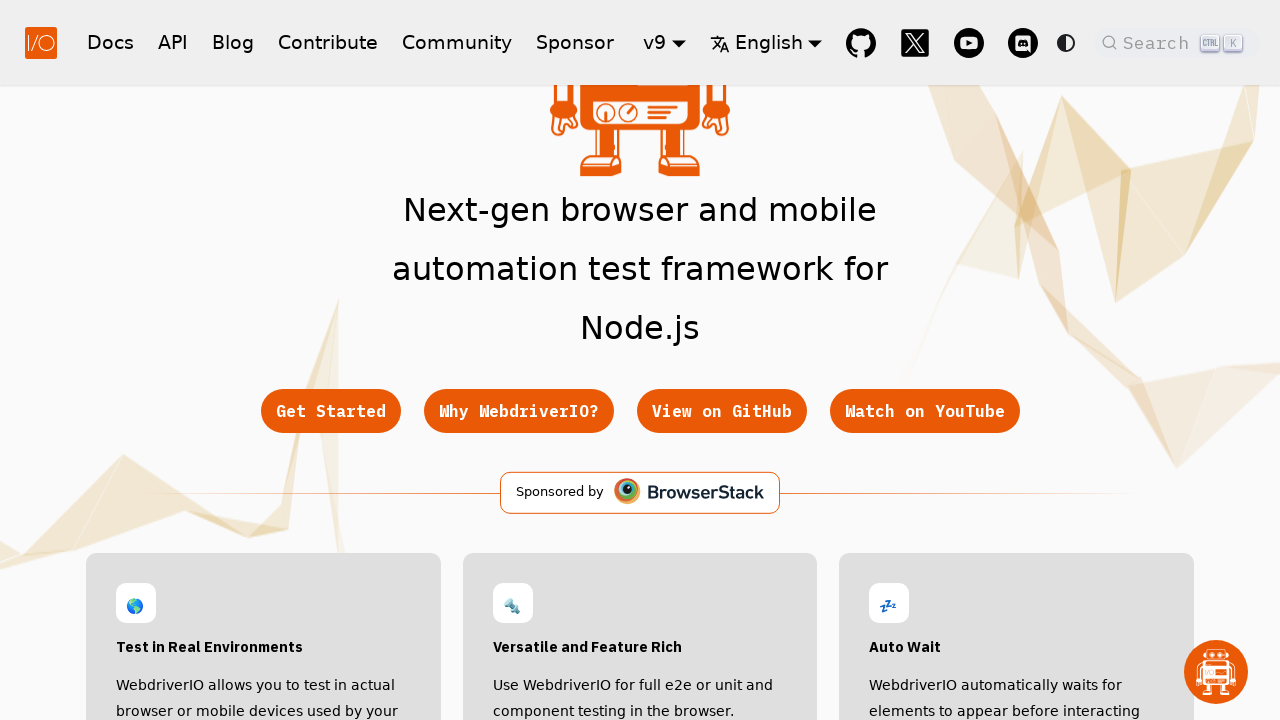

Waited 500ms for scroll animation to complete
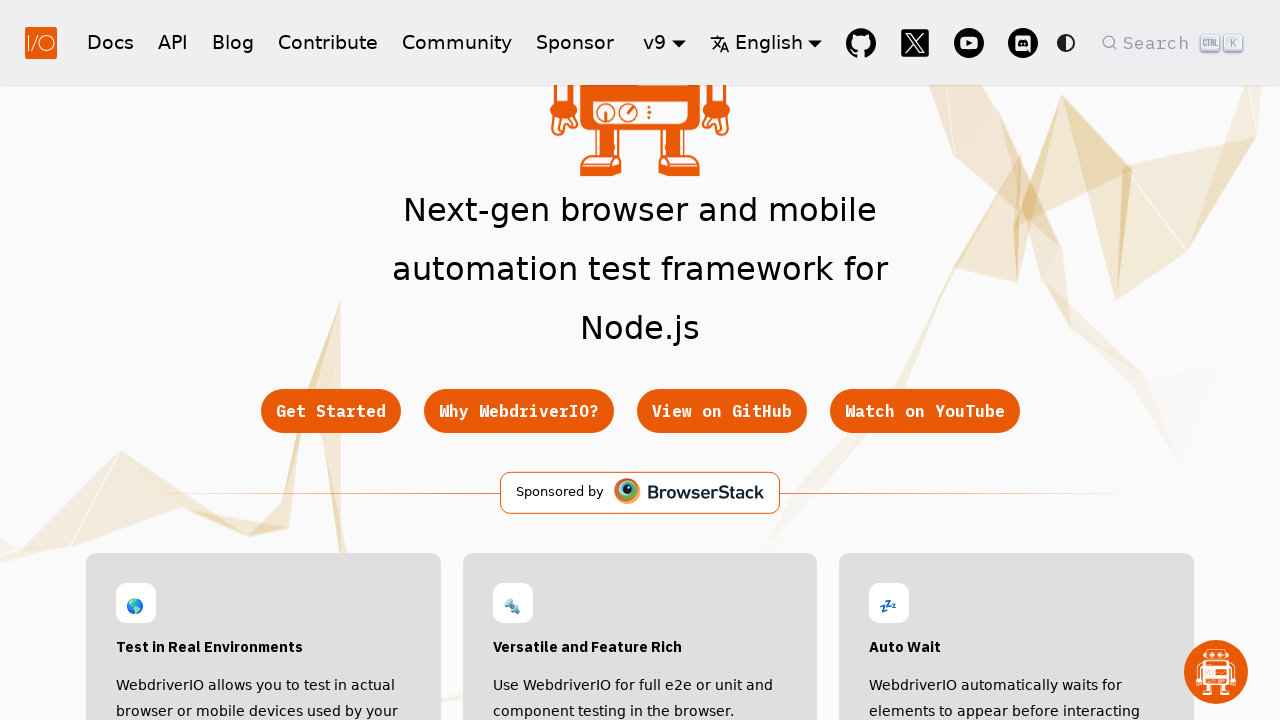

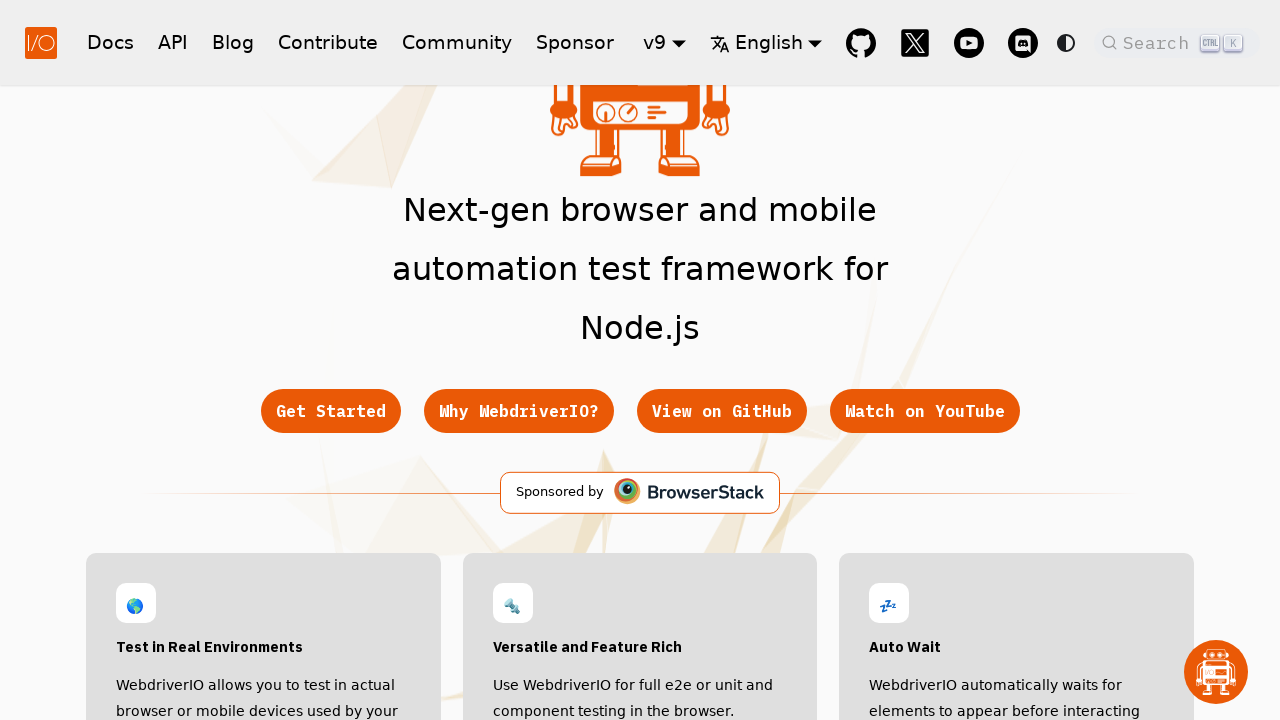